Tests dropdown selection functionality on a student registration form by selecting birthday day, month, and year from dropdown menus

Starting URL: https://www.automationtestinginsider.com/2019/08/student-registration-form.html

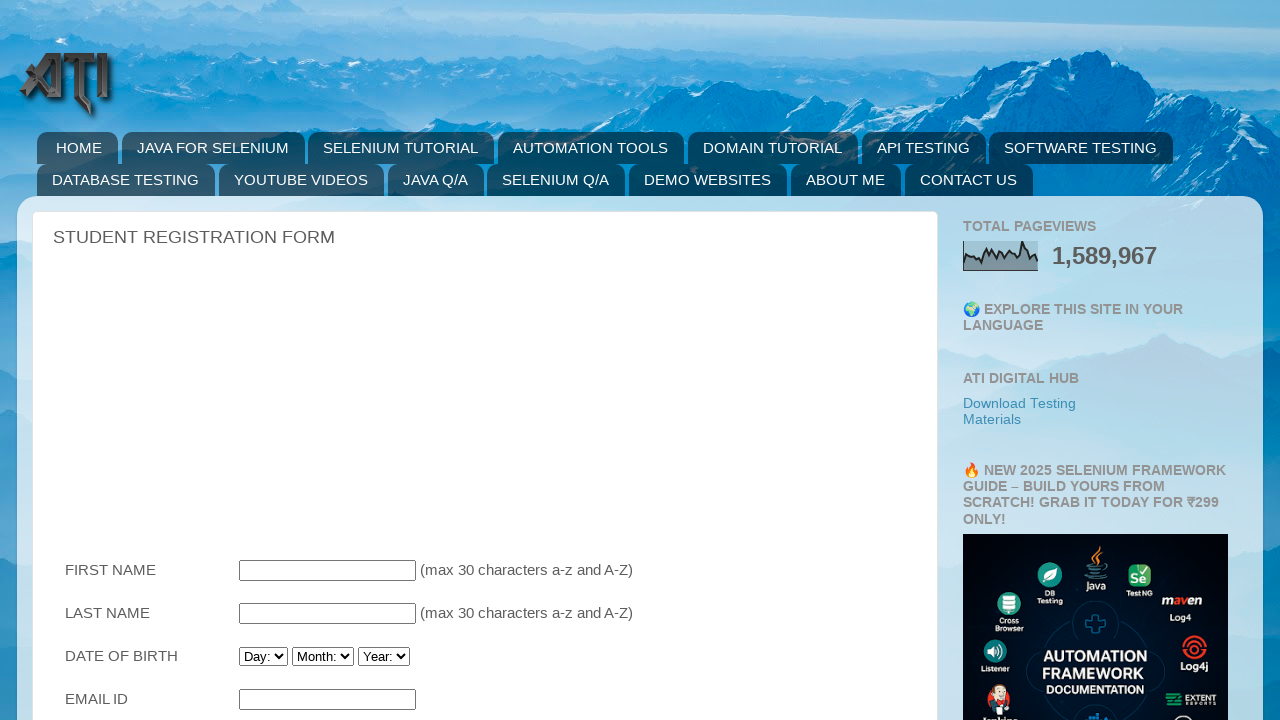

Navigated to student registration form URL
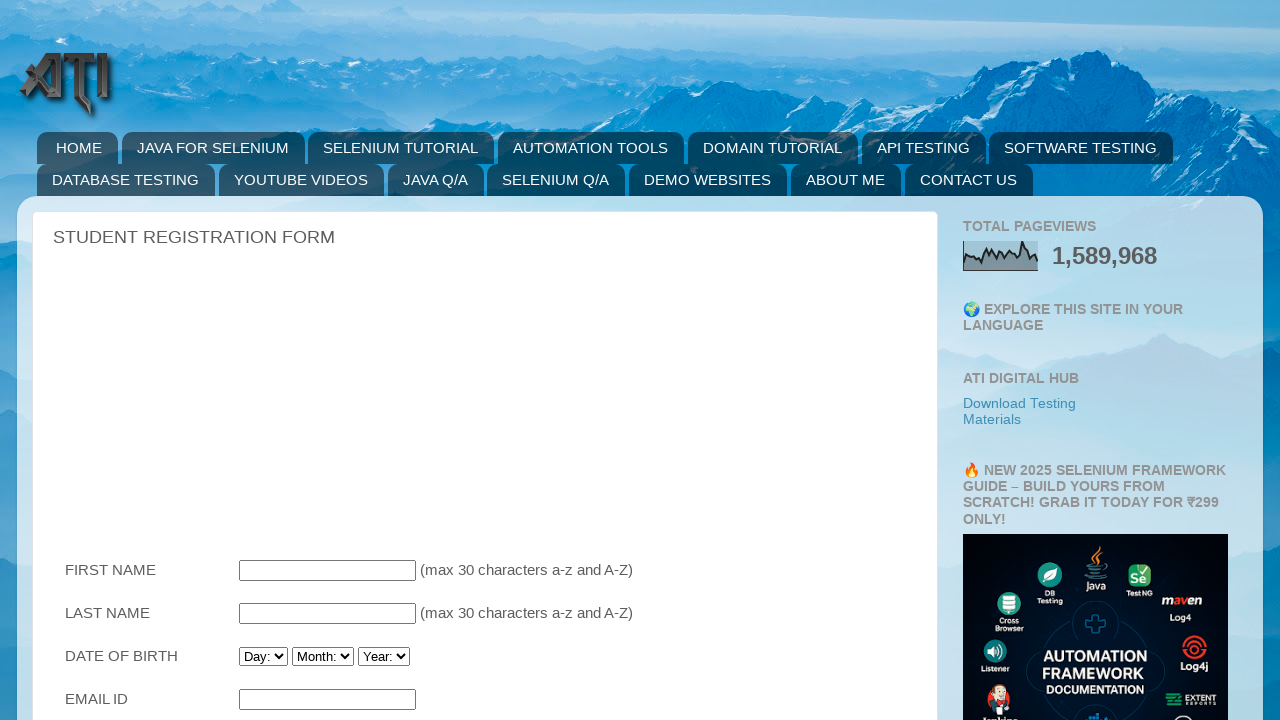

Selected birthday day from dropdown (5th option) on #Birthday_Day
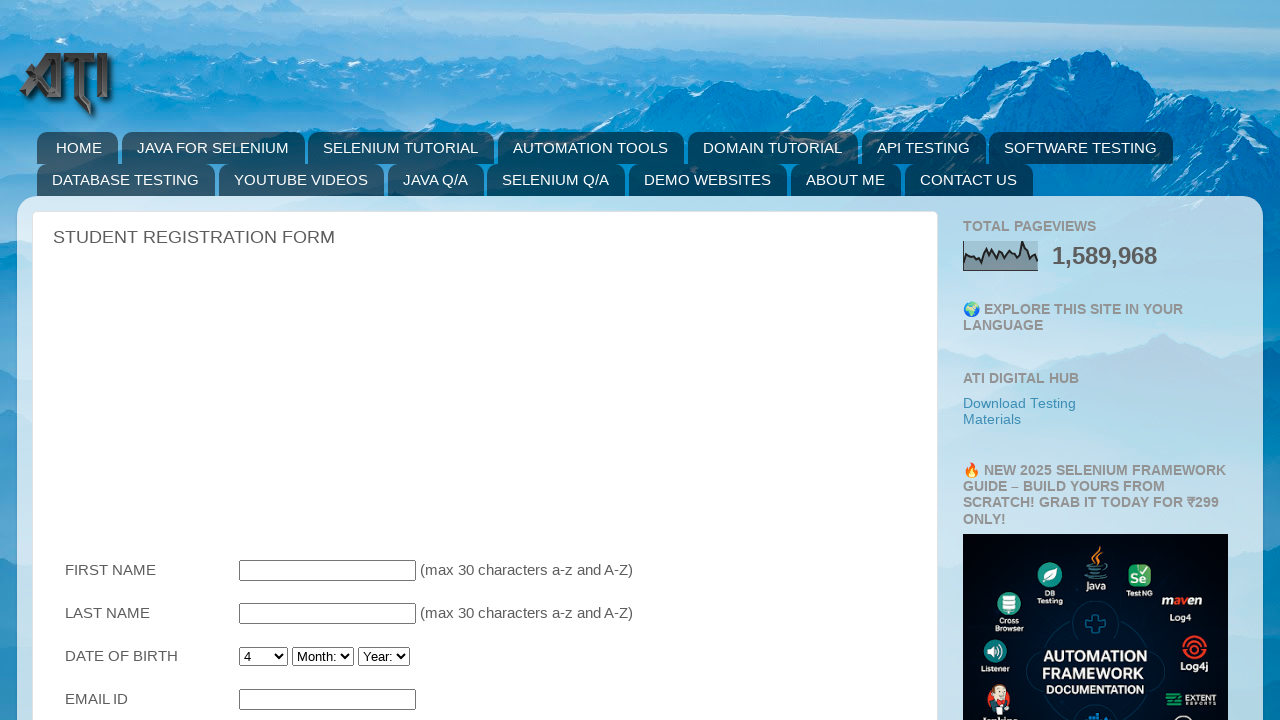

Selected January from birthday month dropdown on #Birthday_Month
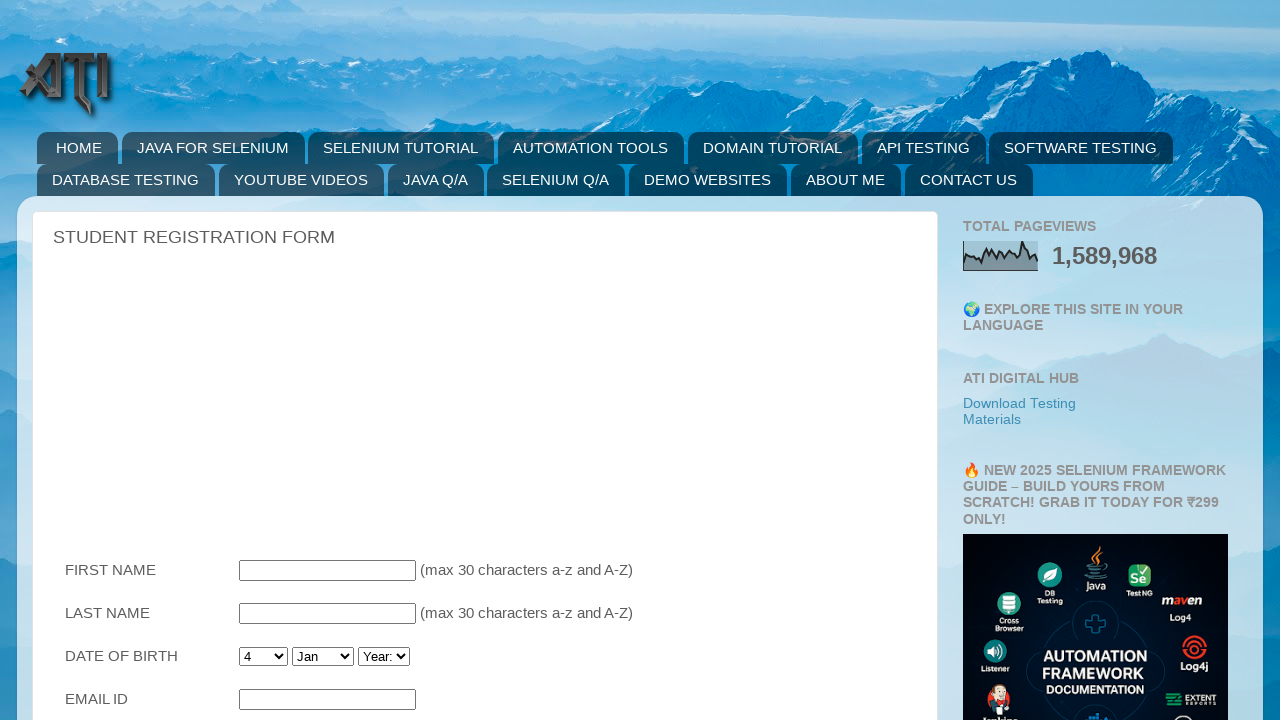

Changed birthday month selection to March on #Birthday_Month
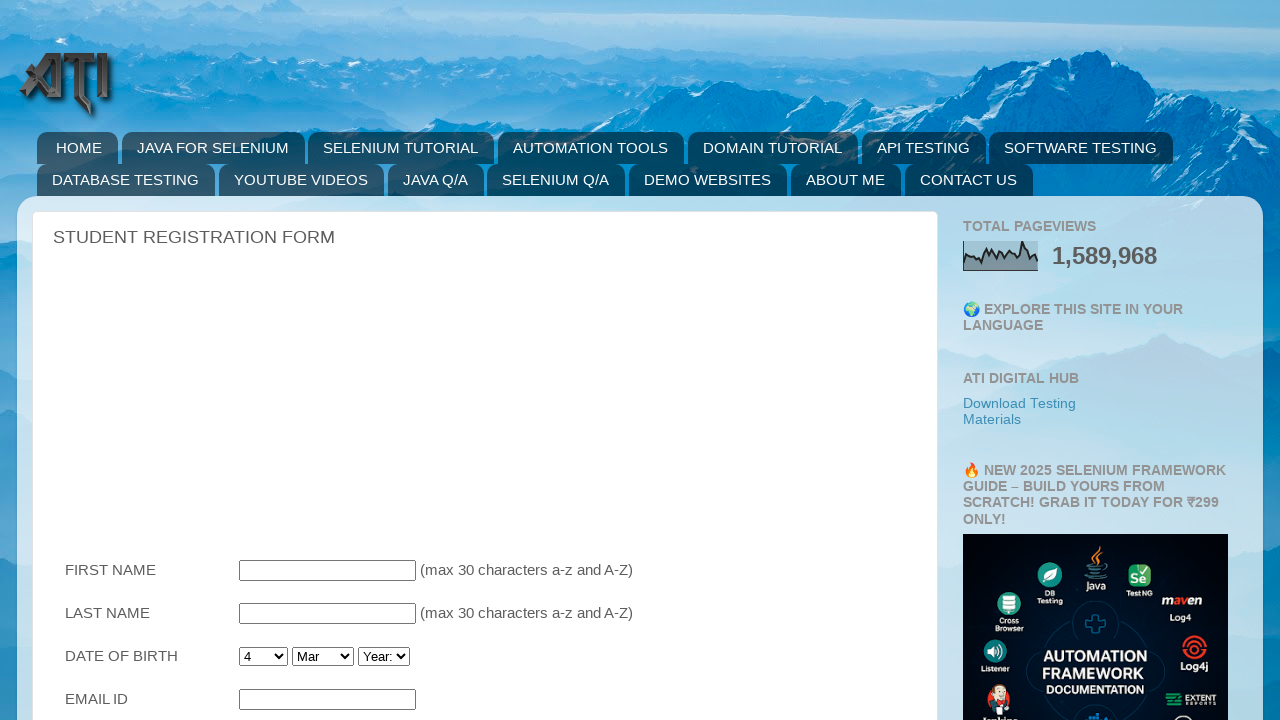

Selected birth year 1980 from birthday year dropdown on #Birthday_Year
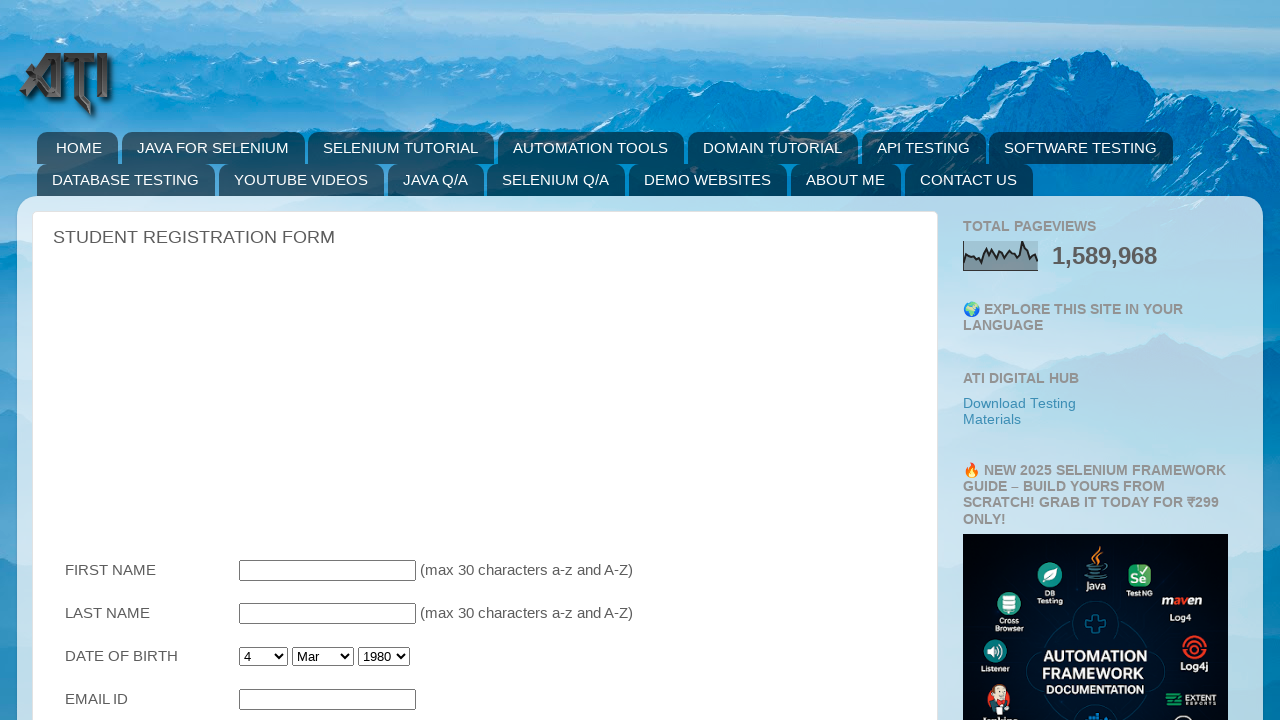

Verified birthday month dropdown is present and loaded
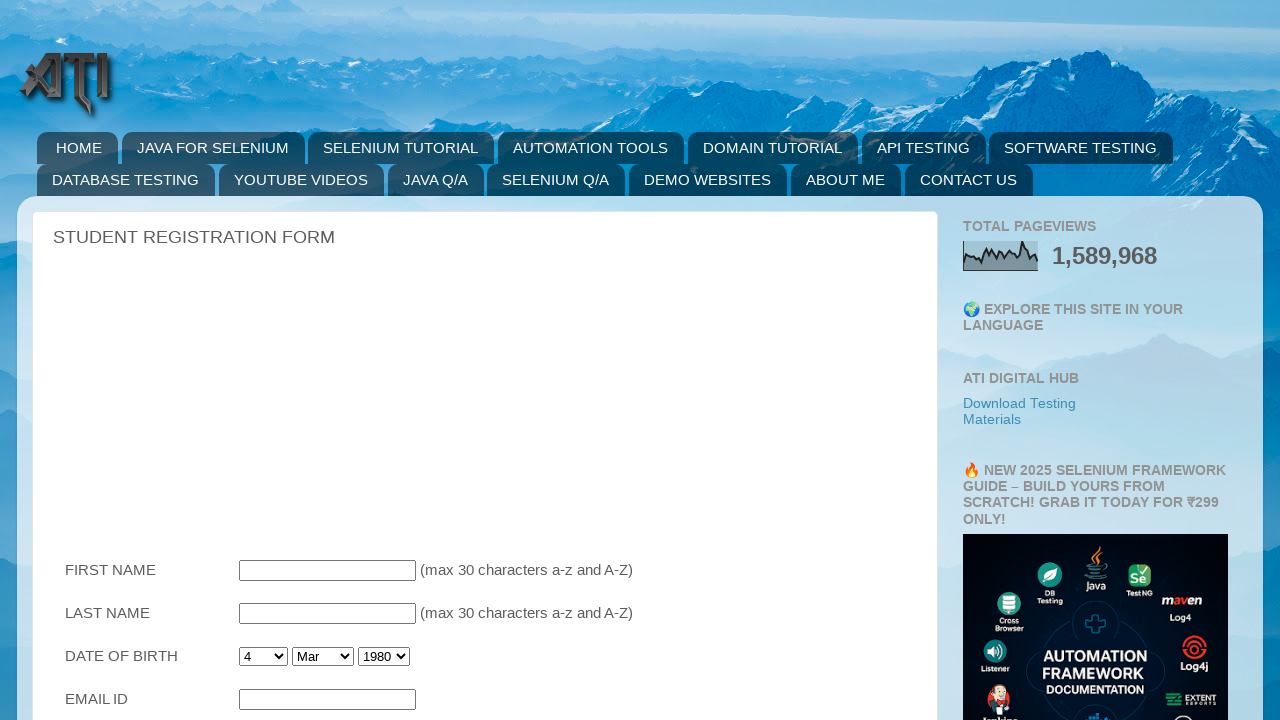

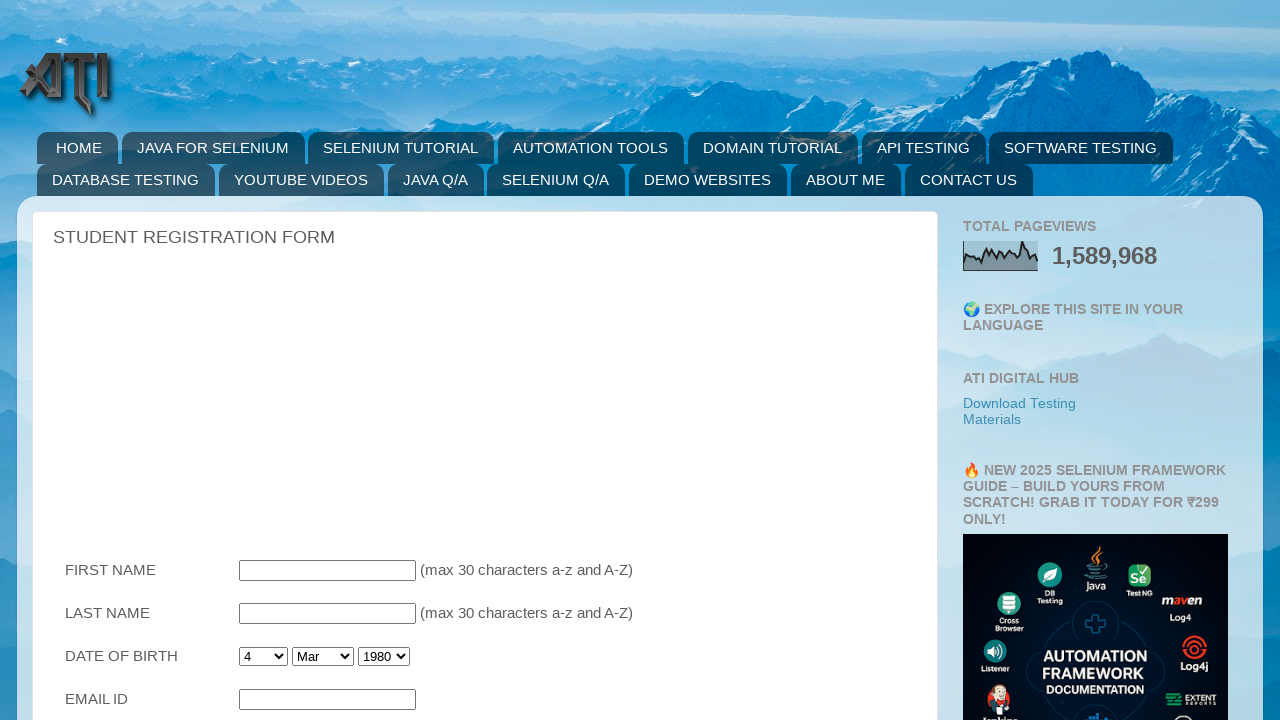